Tests drag and drop functionality on jQuery UI demo page by dragging an element from source to target location

Starting URL: https://jqueryui.com/droppable/

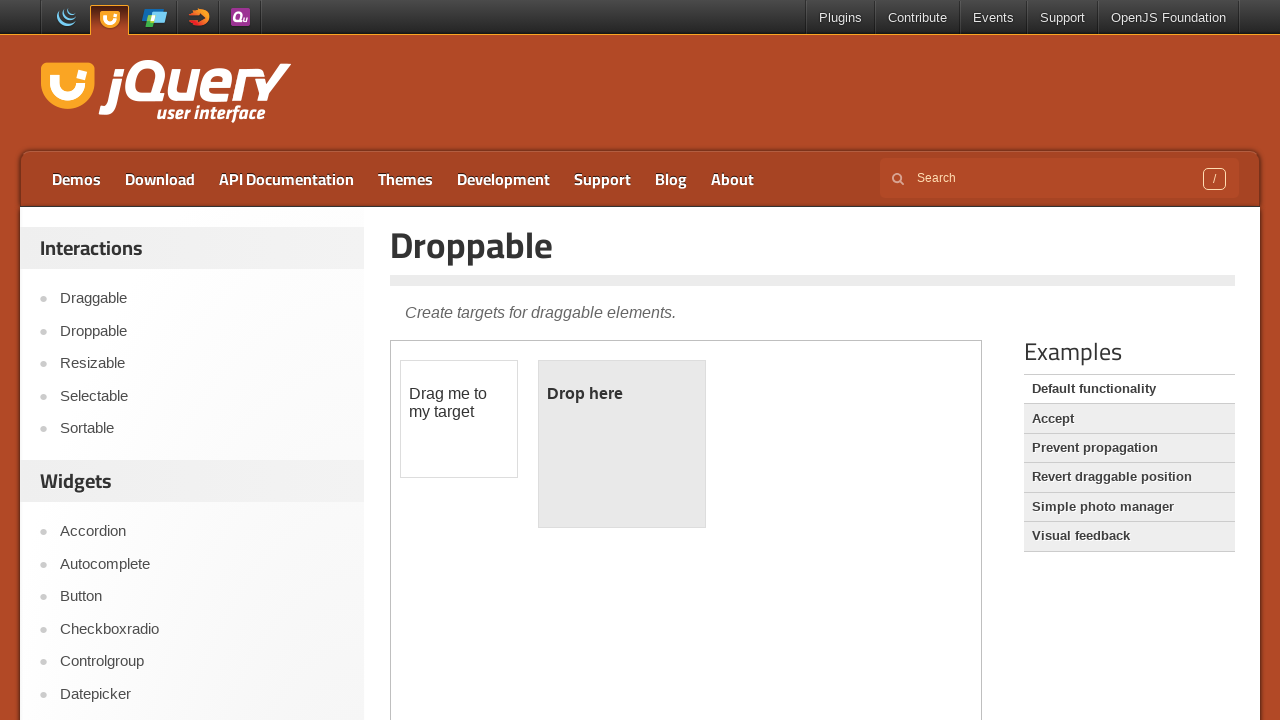

Located the demo frame iframe
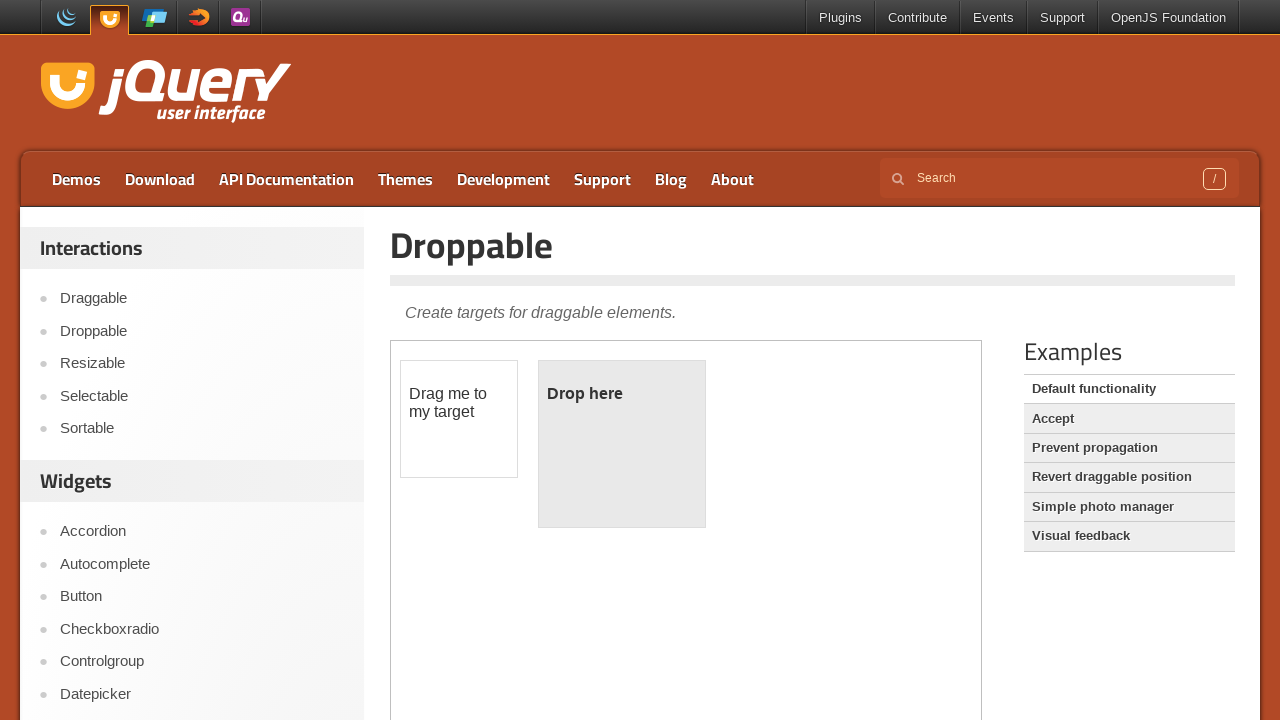

Located the draggable element
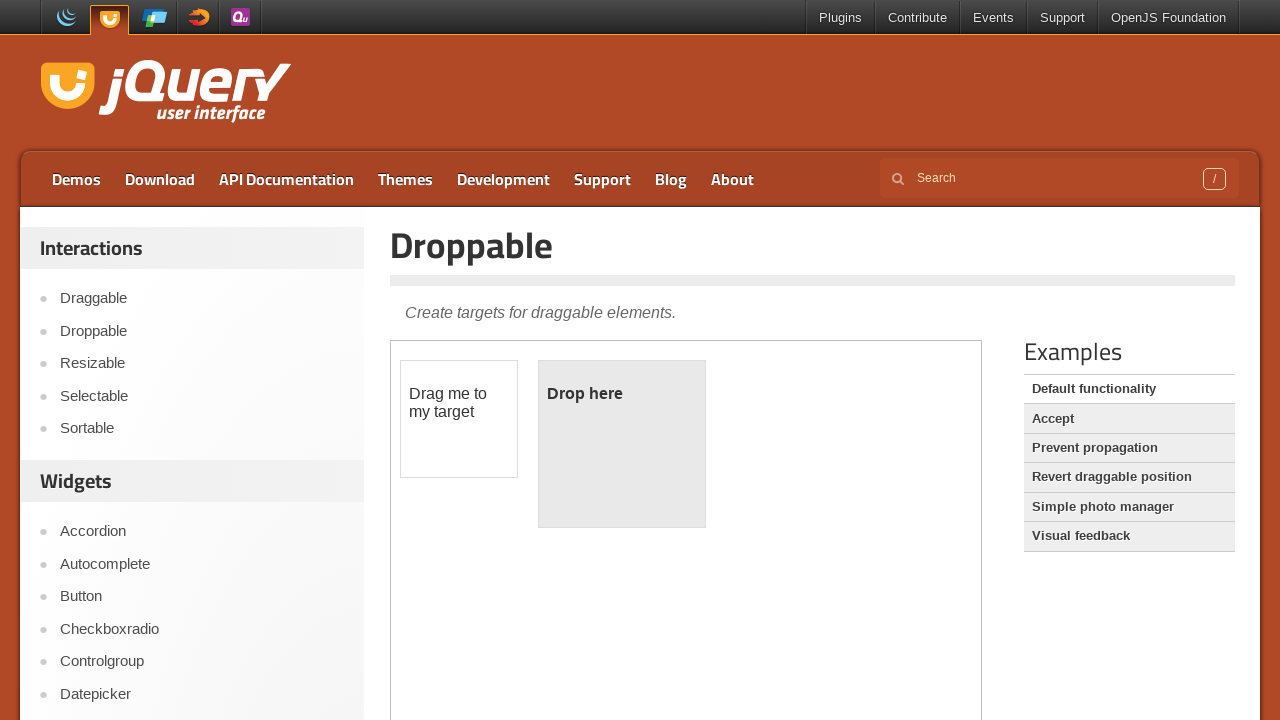

Located the droppable target element
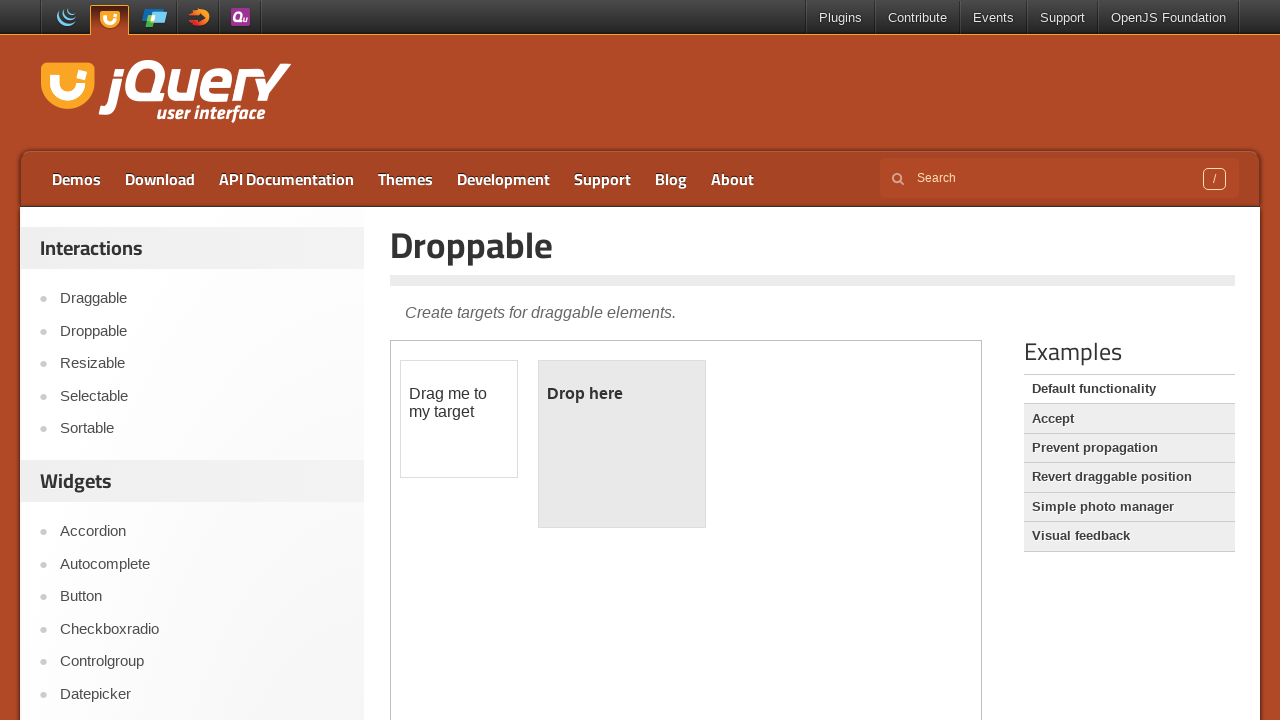

Dragged the draggable element onto the droppable target at (622, 444)
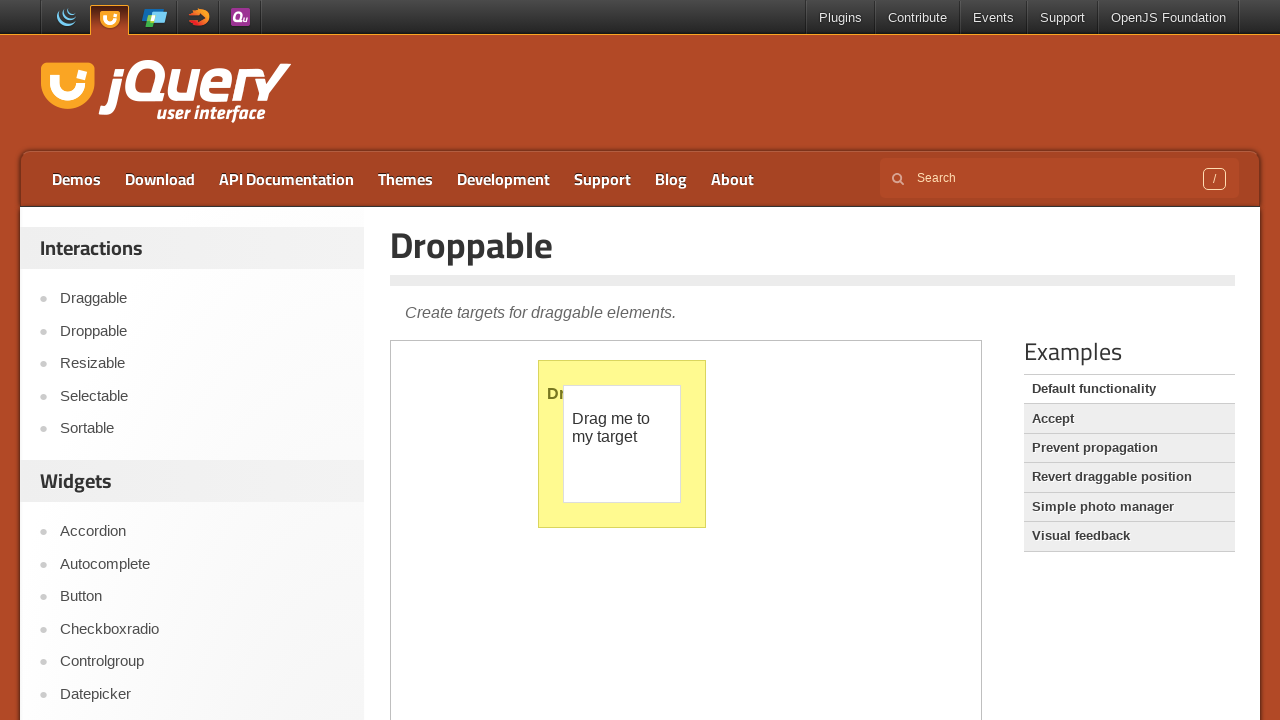

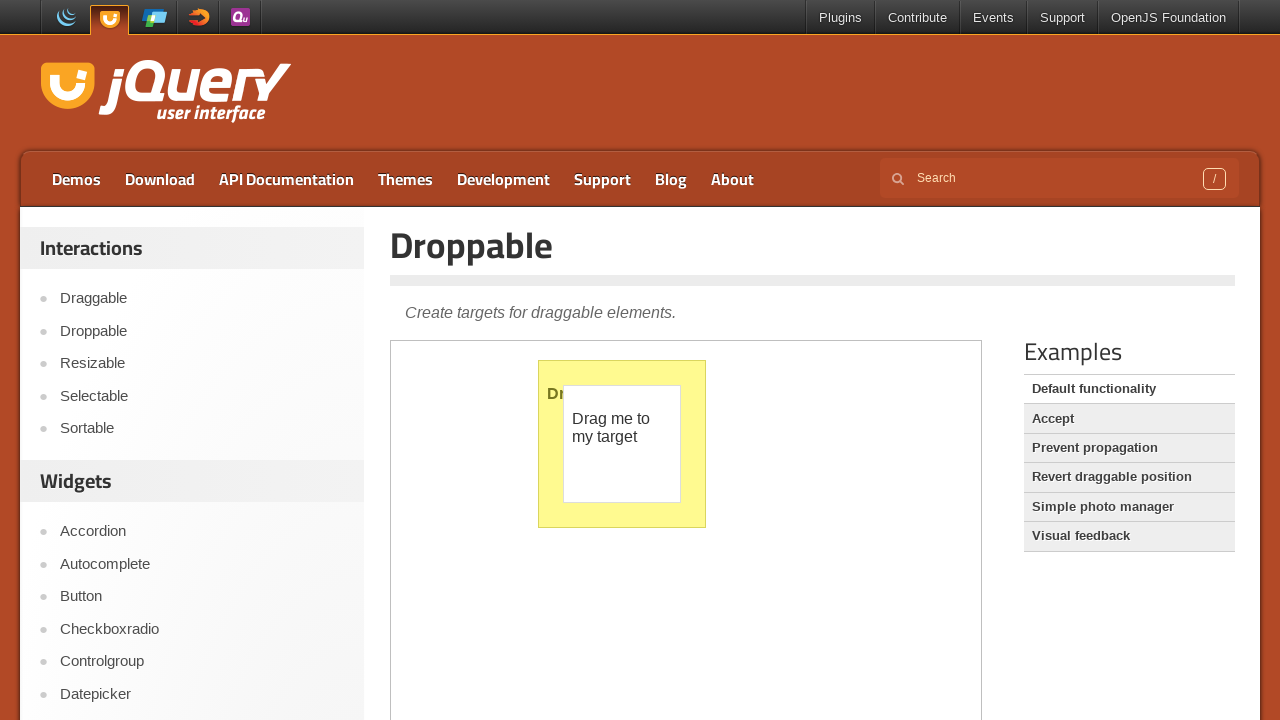